Navigates to the login page and verifies the h2 element displays "Login Page"

Starting URL: https://the-internet.herokuapp.com/

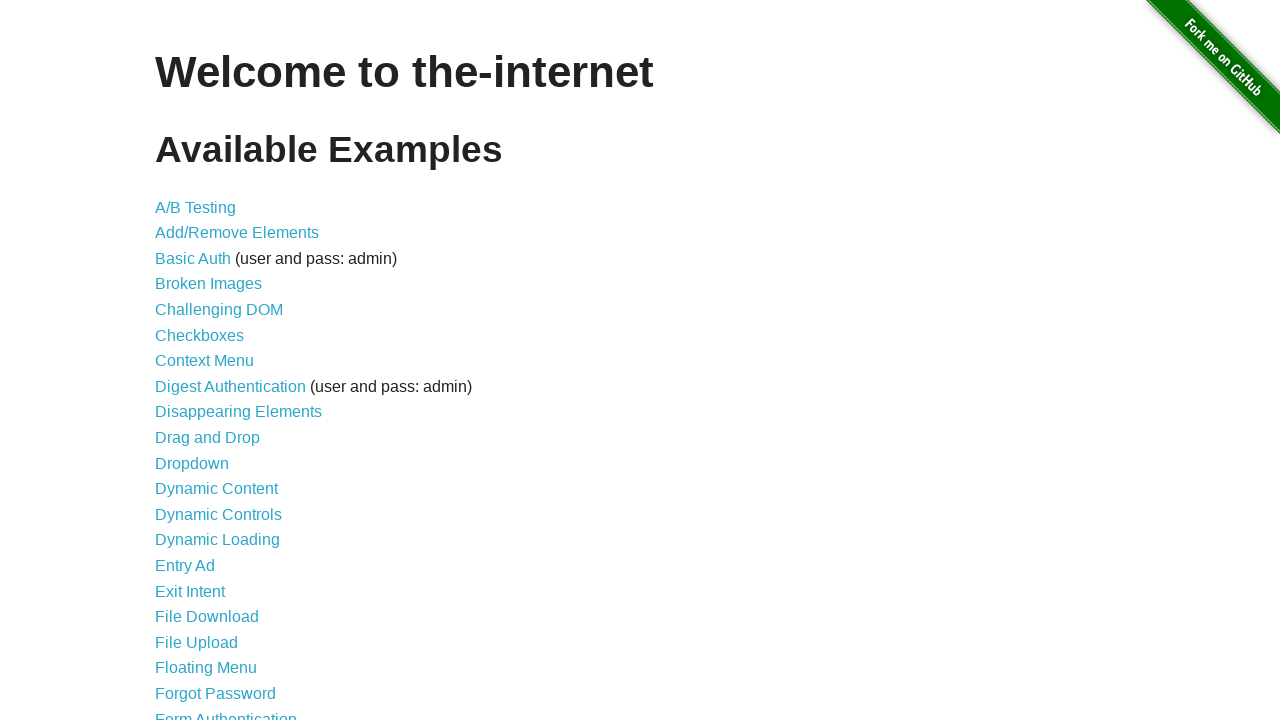

Clicked on login link from homepage at (226, 712) on a[href="/login"]
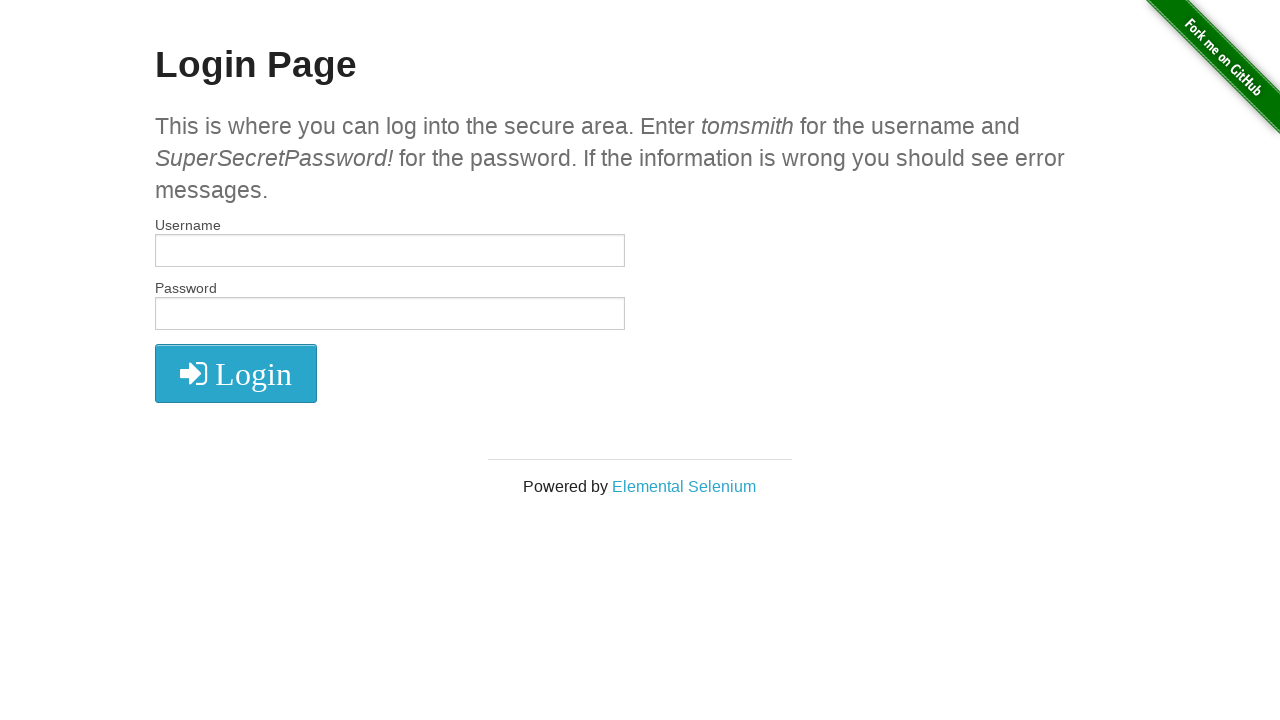

H2 element loaded on login page
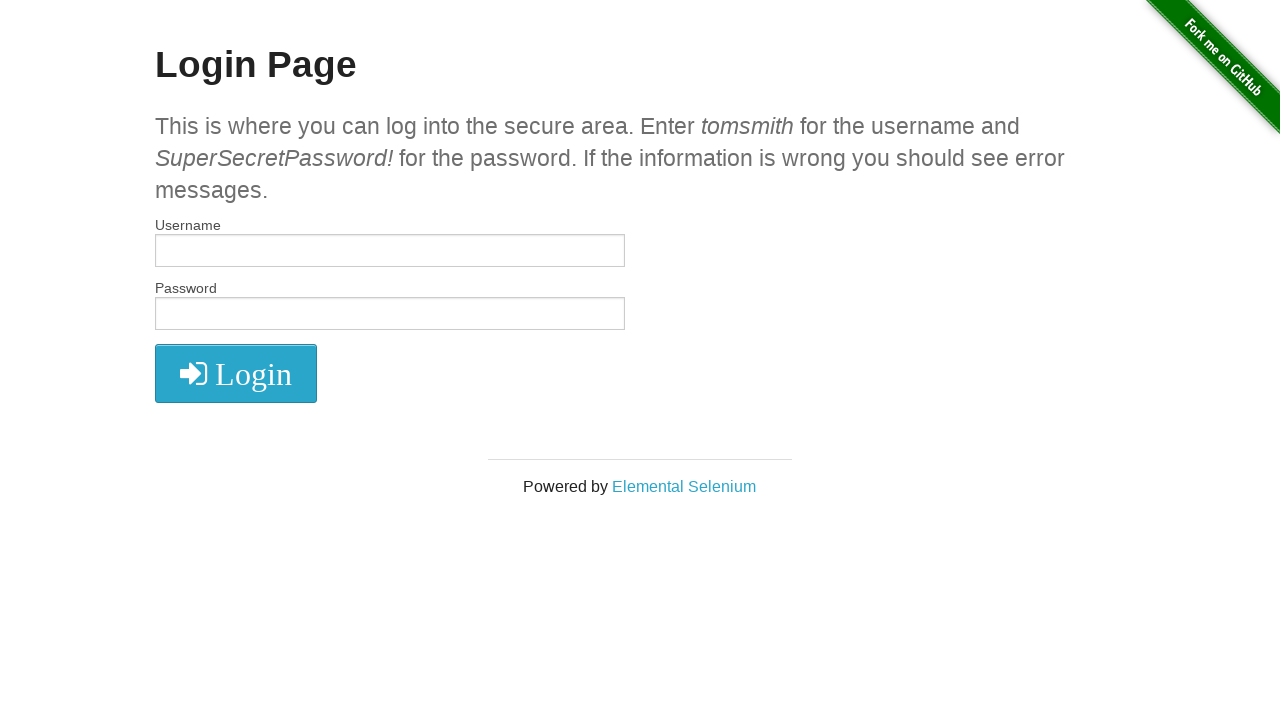

Verified h2 element displays 'Login Page'
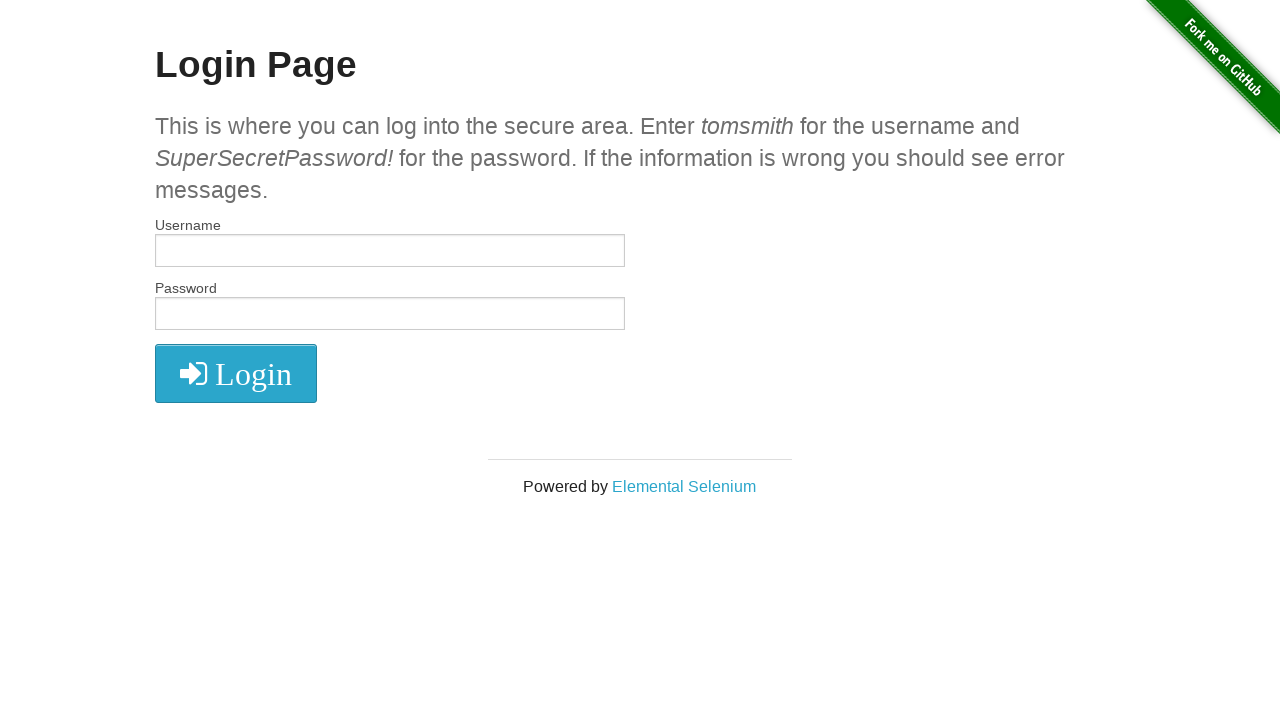

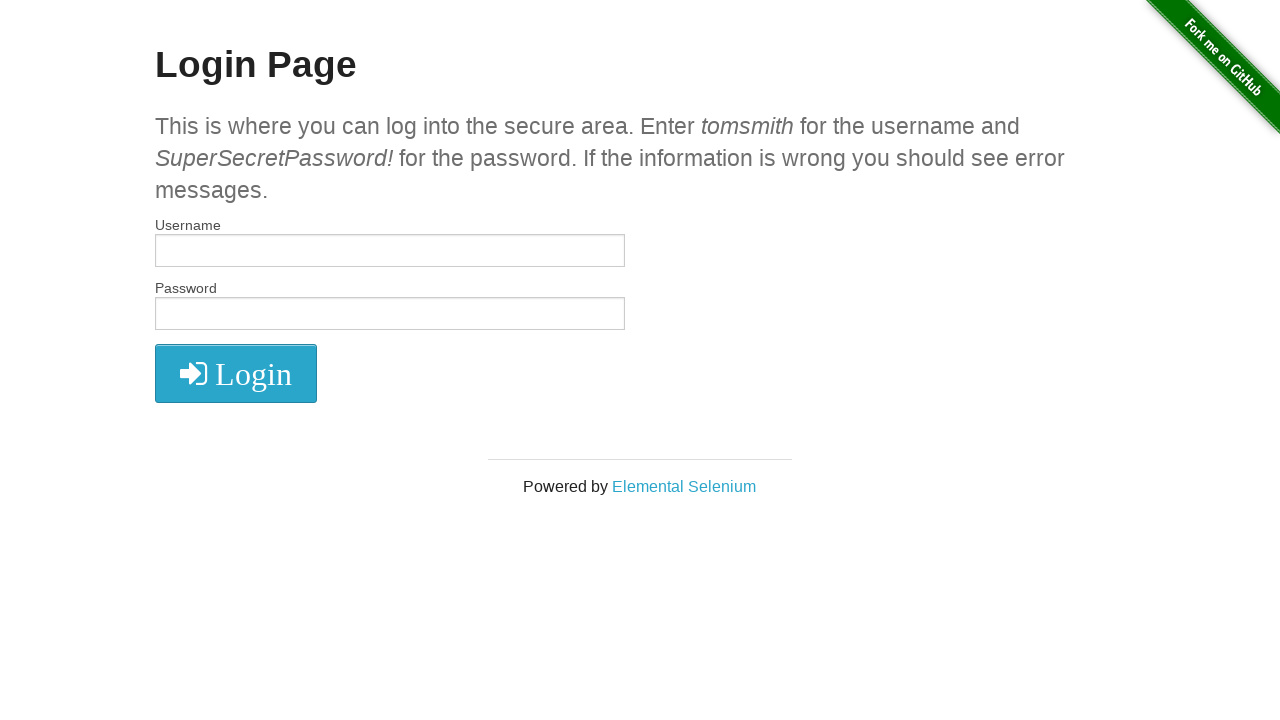